Tests a text box form by filling in name, email, current address, and permanent address fields, then submitting the form and verifying the displayed information

Starting URL: https://demoqa.com/text-box

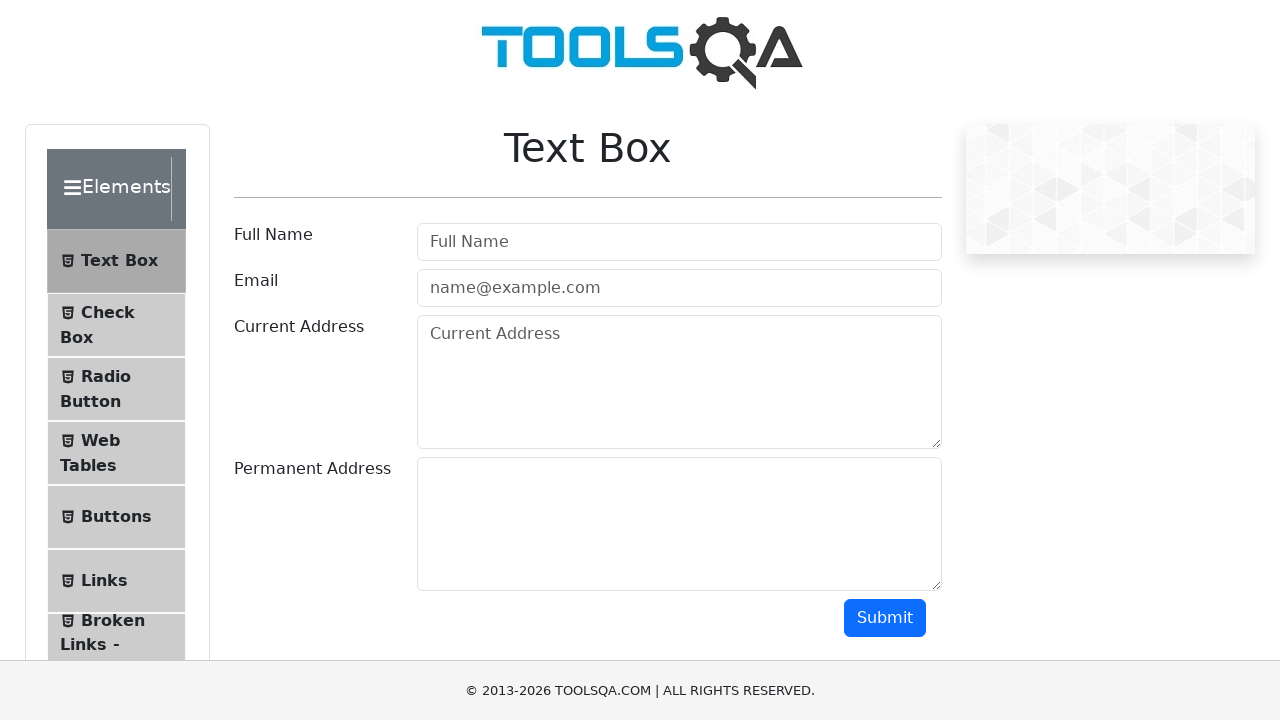

Filled Full Name field with 'Nataliia' on //input[@placeholder='Full Name']
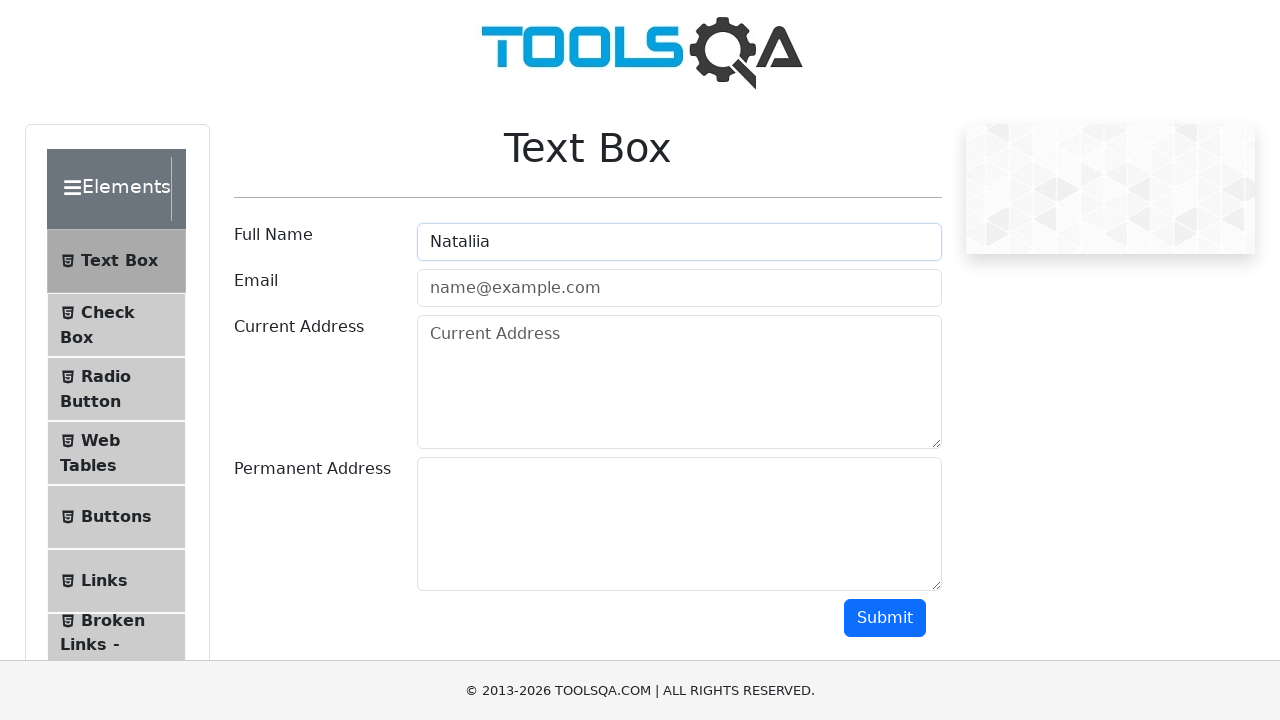

Filled Email field with 'nata.yatsishin@gmail.com' on //input[@placeholder='name@example.com']
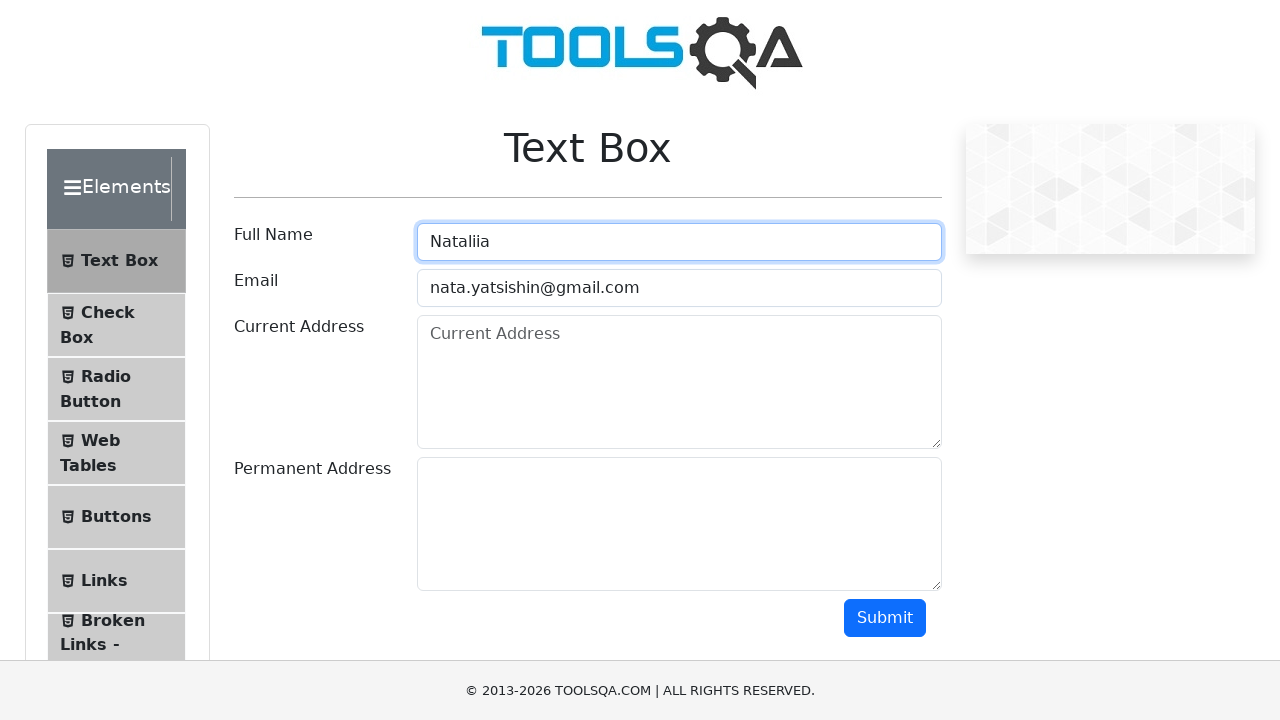

Filled Current Address field with '8564 W Lawrence Ave, Norridge' on //textarea[@id='currentAddress']
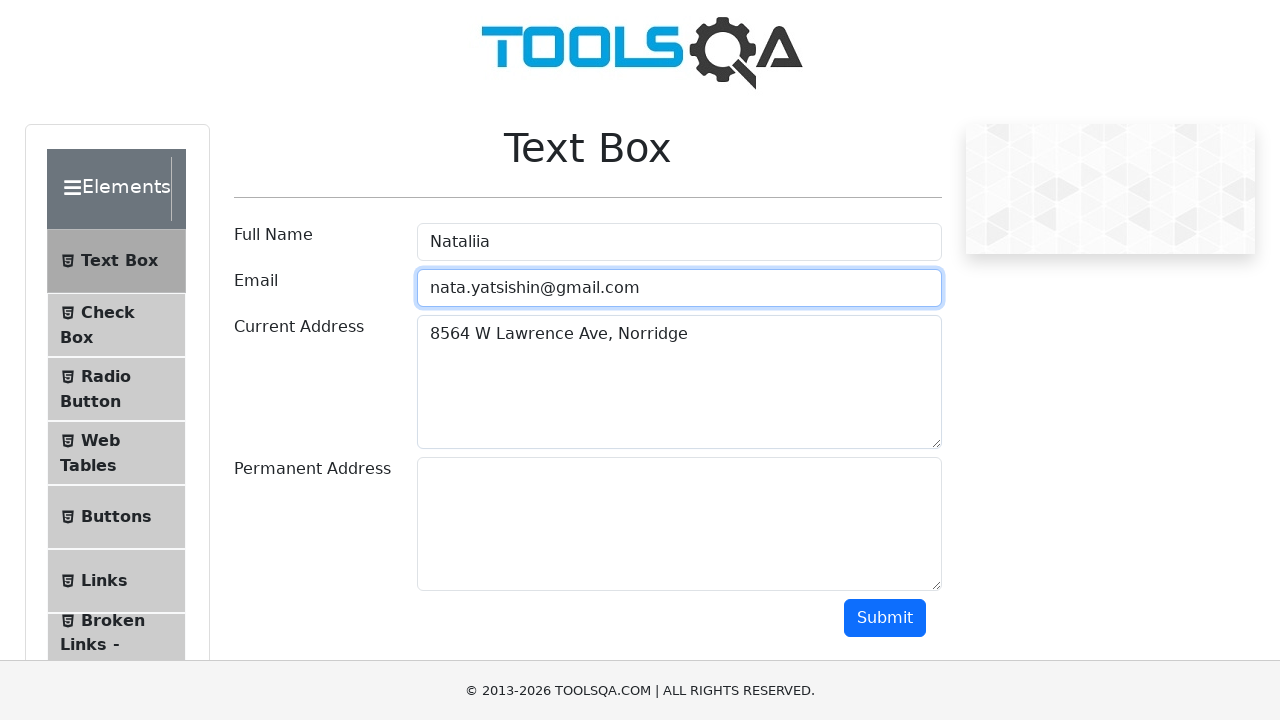

Filled Permanent Address field with '193 Vovchynetska St., Ivano-Frankivsk' on //textarea[@id='permanentAddress']
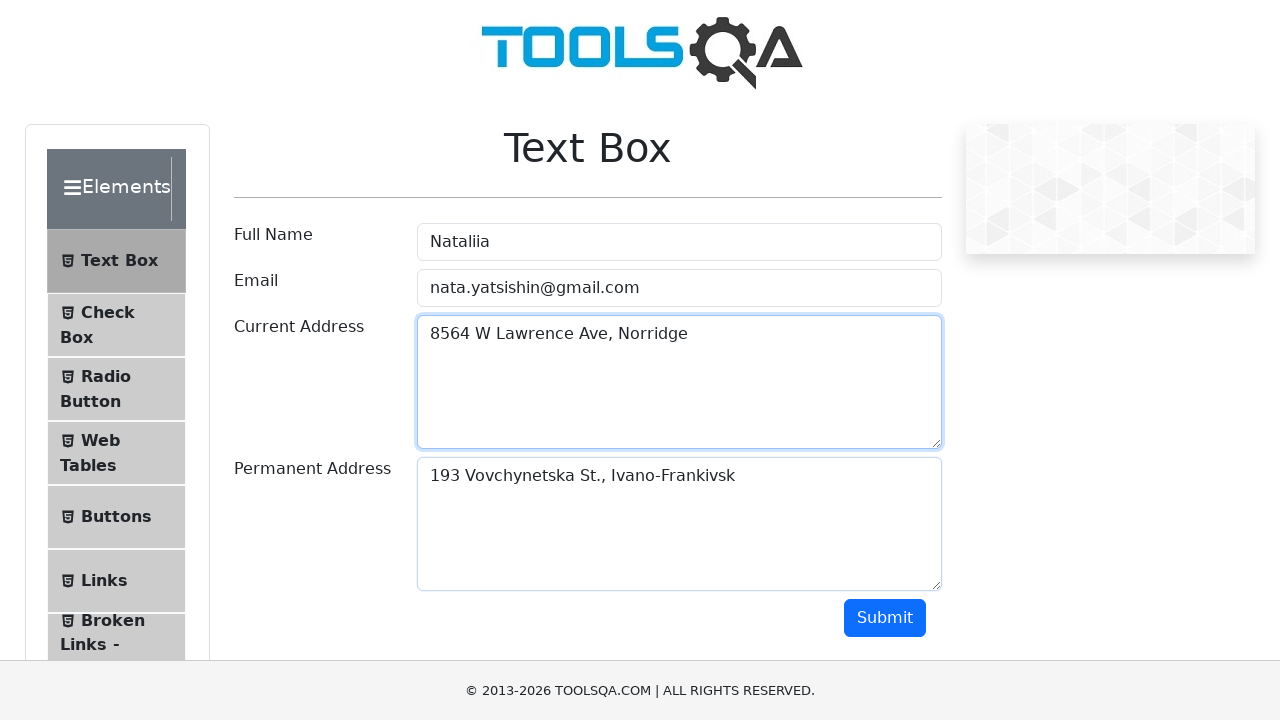

Scrolled submit button into view
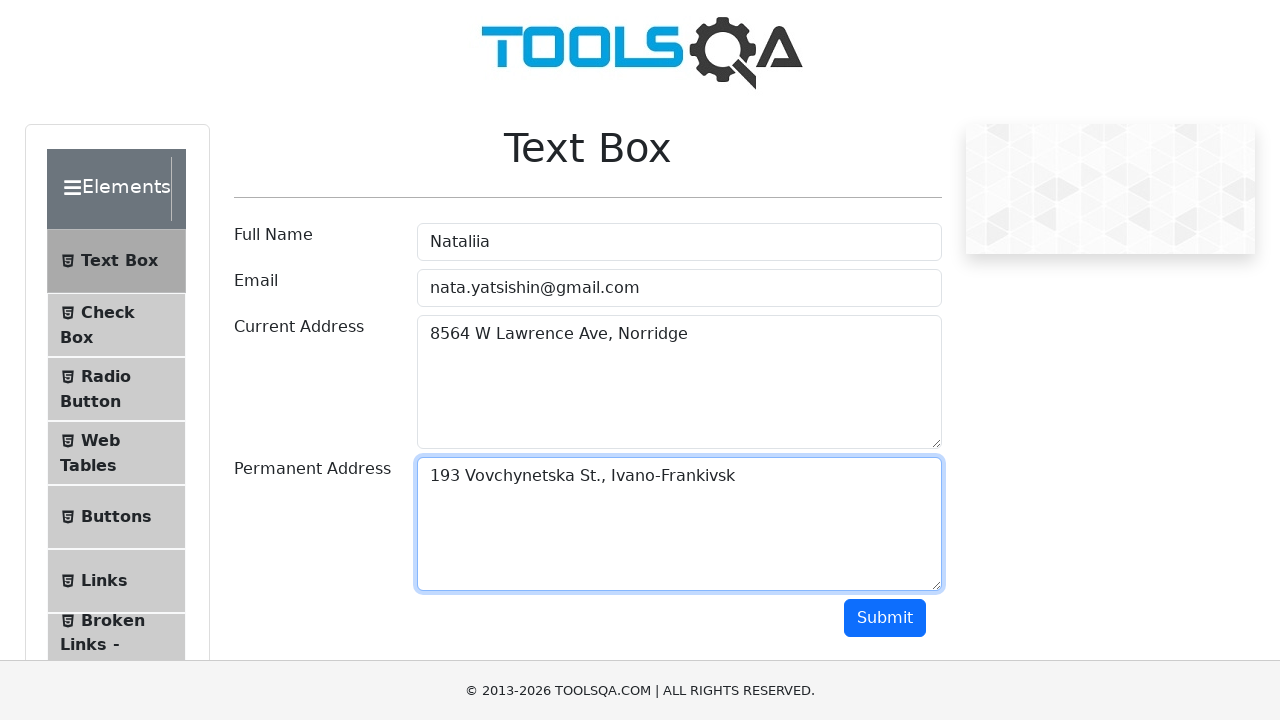

Clicked submit button at (885, 618) on xpath=//button[@id='submit']
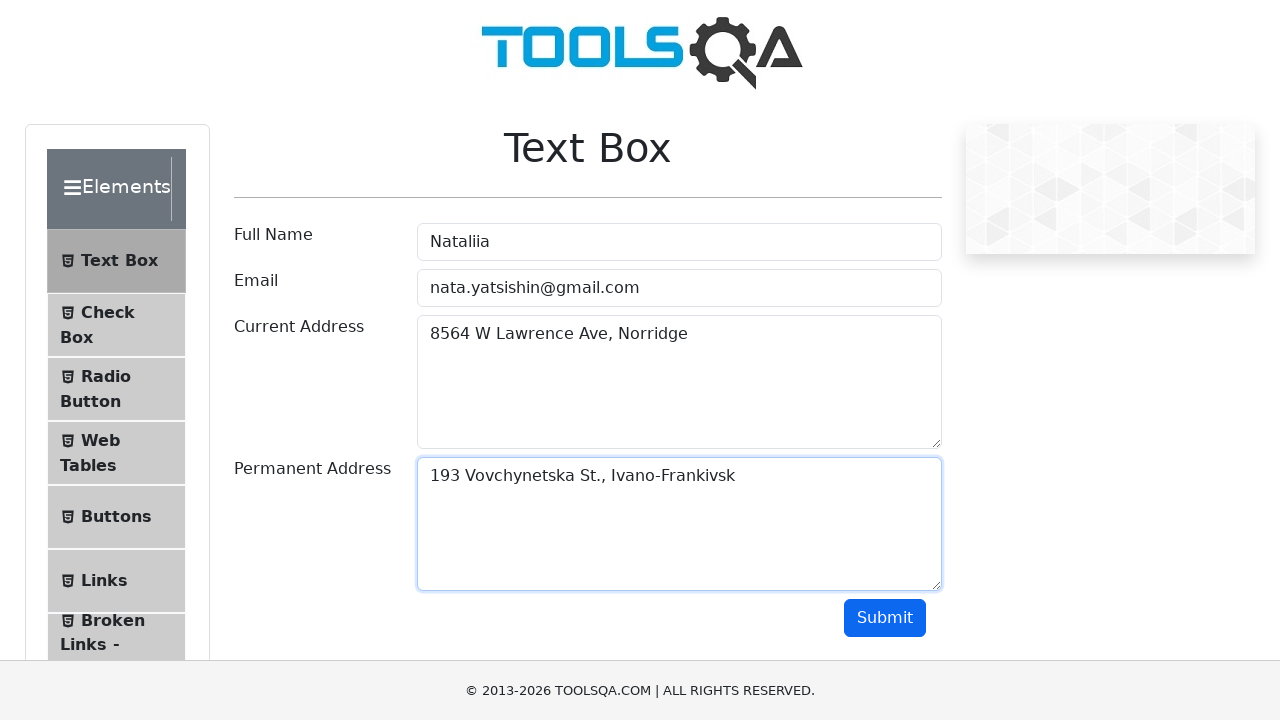

Form results loaded
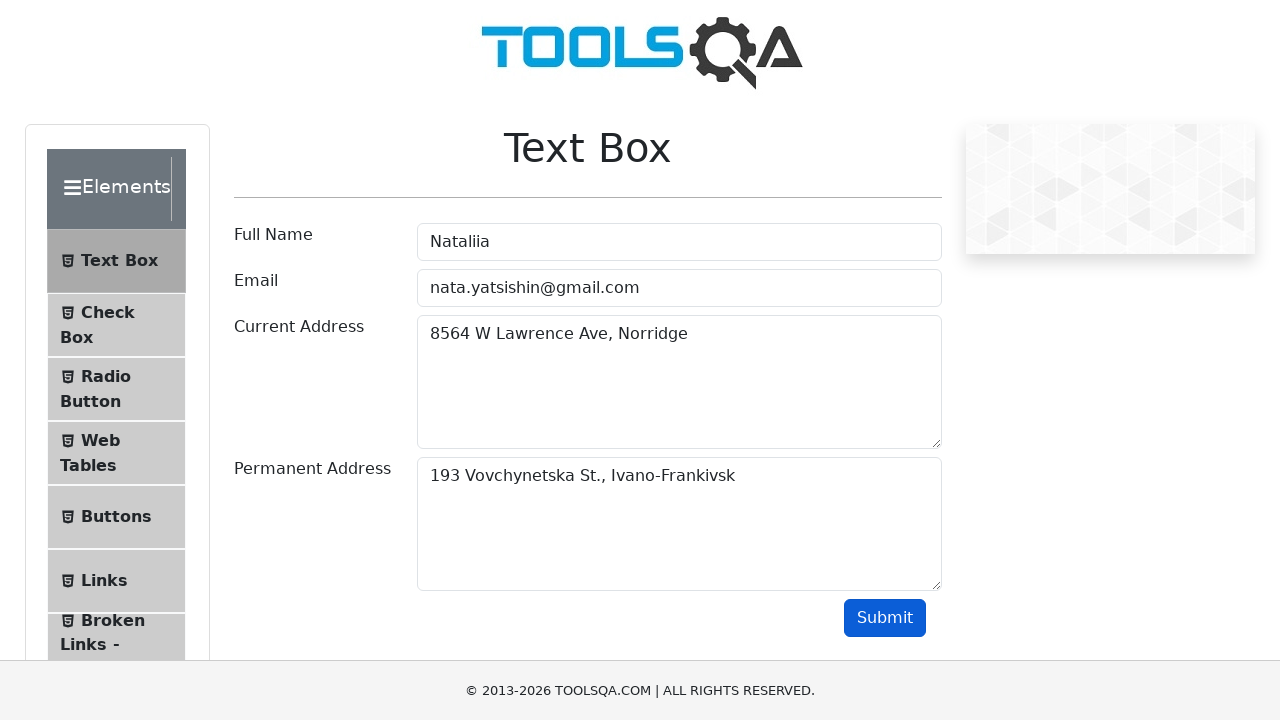

Verified result element: Name:Nataliia
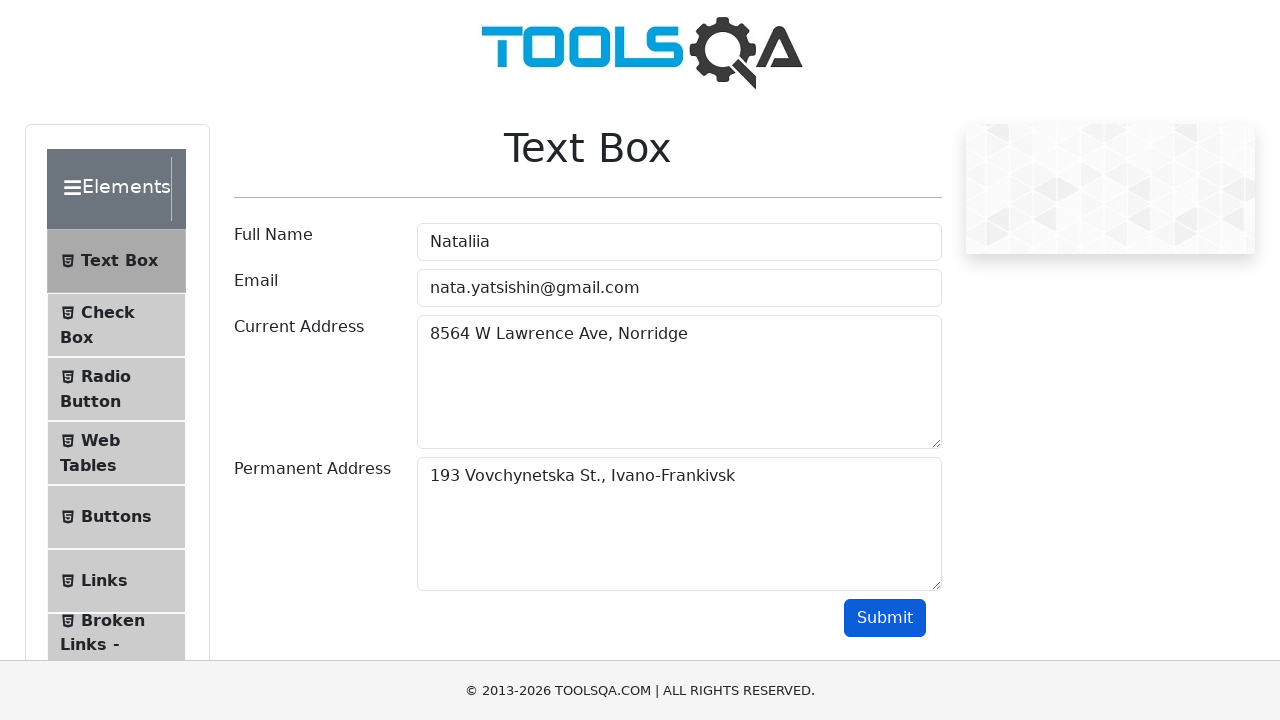

Verified result element: Email:nata.yatsishin@gmail.com
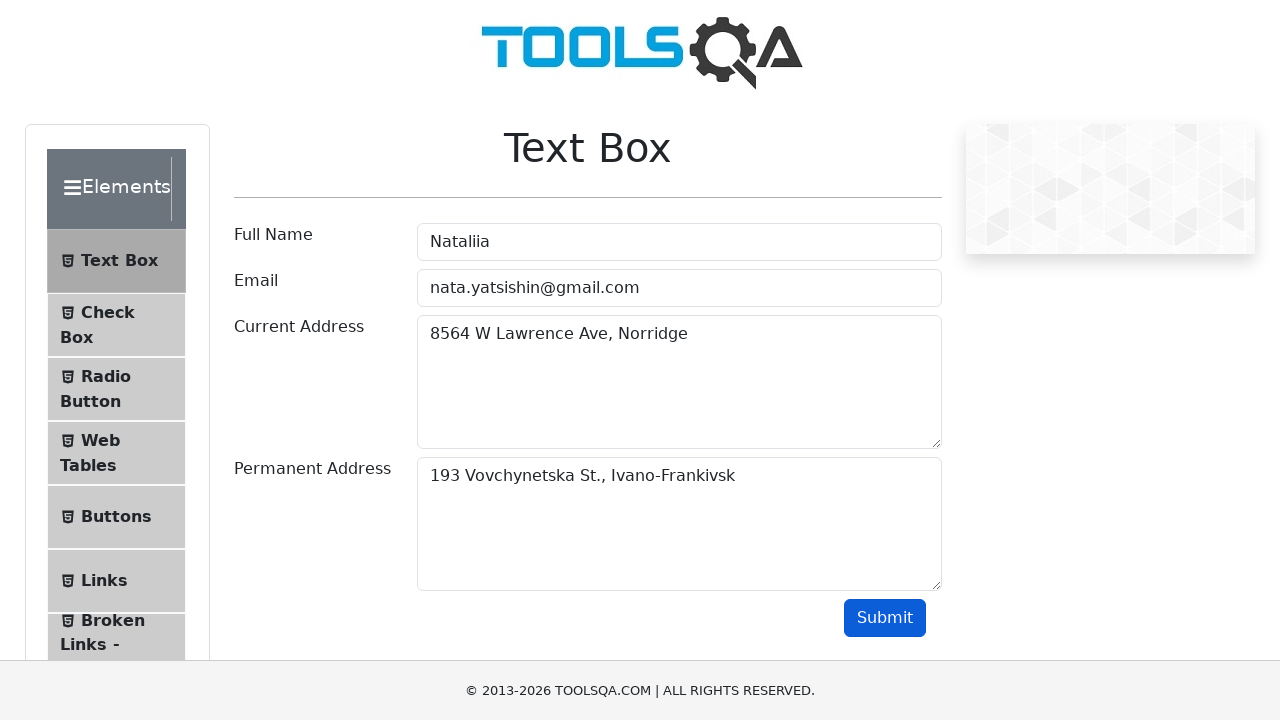

Verified result element: Current Address :8564 W Lawrence Ave, Norridge 
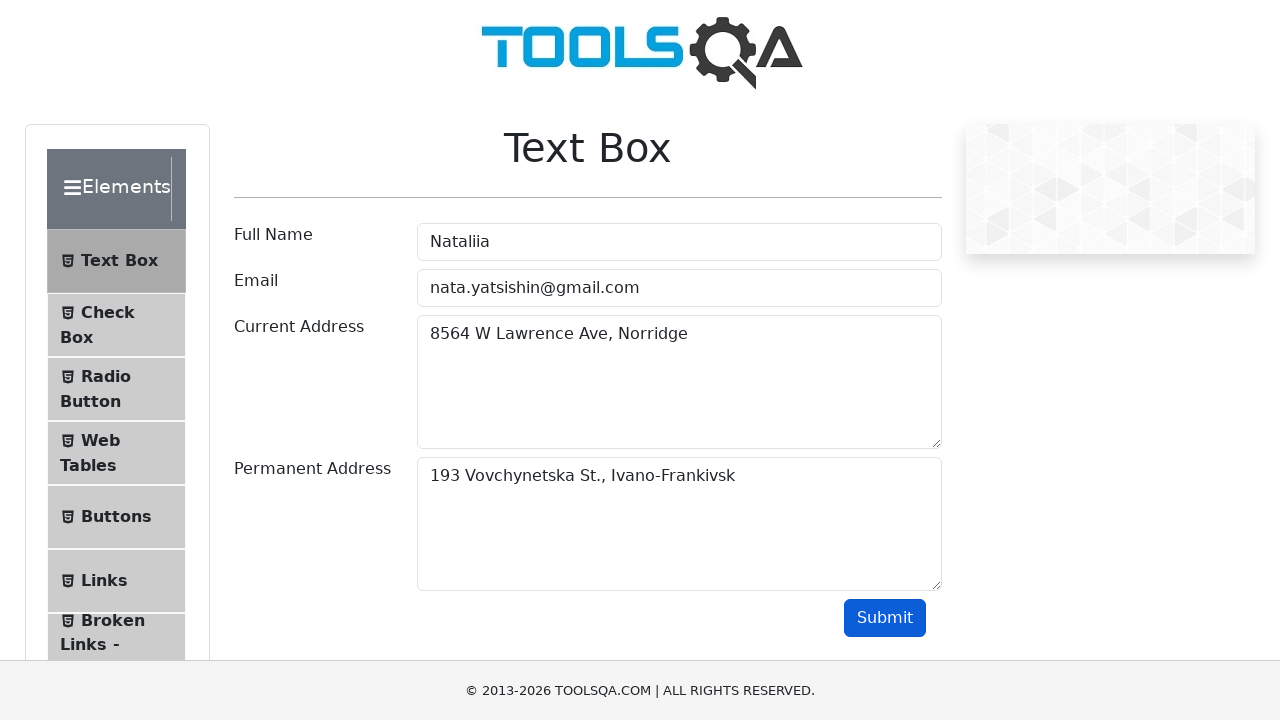

Verified result element: Permananet Address :193 Vovchynetska St., Ivano-Frankivsk
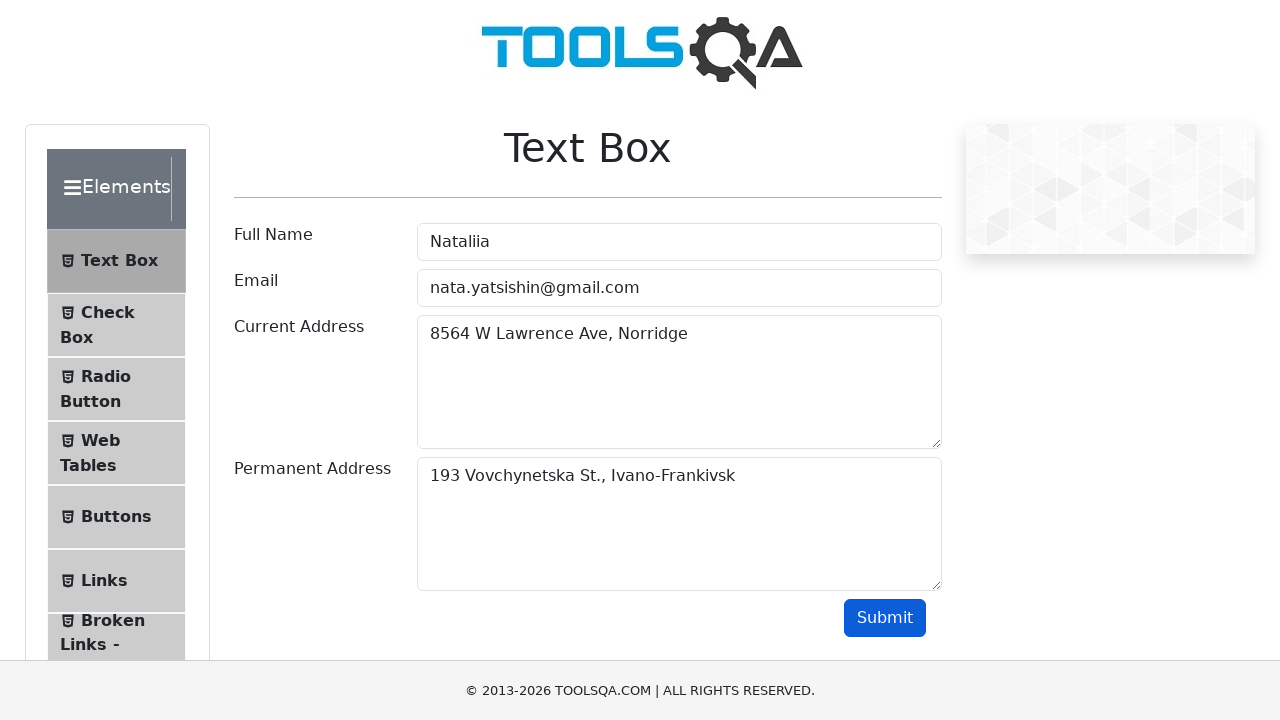

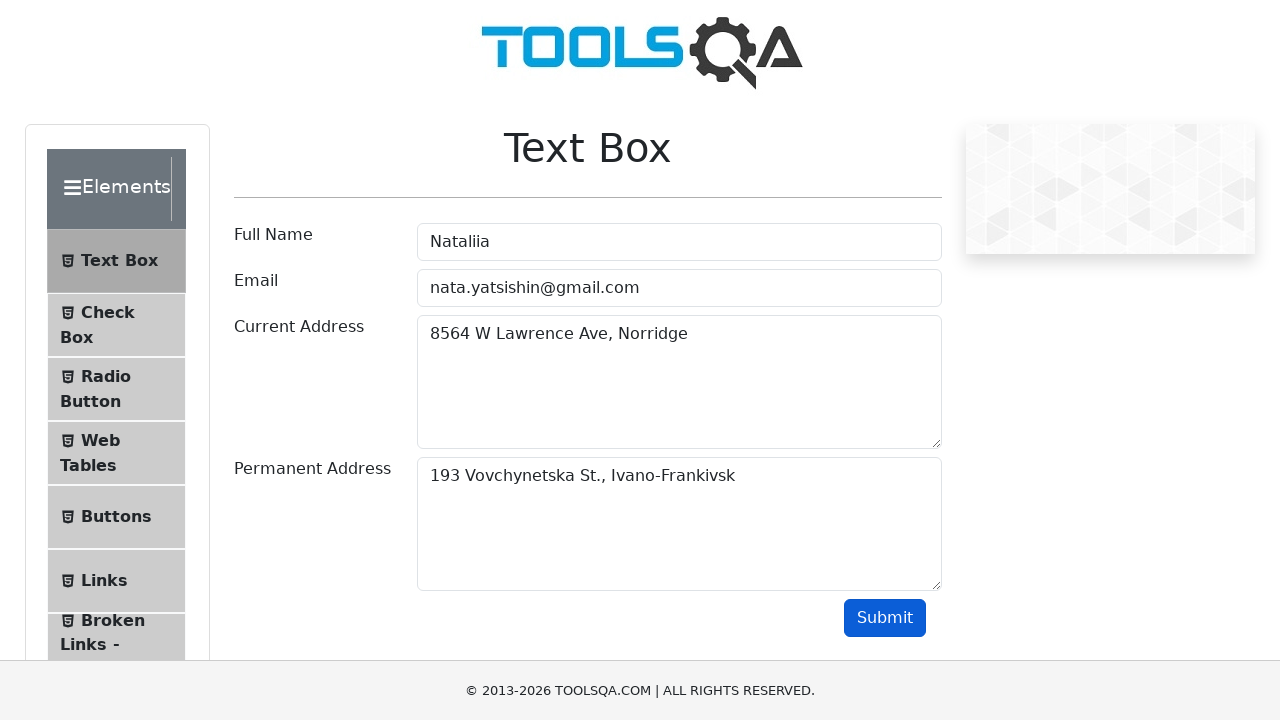